Navigates to a demo e-commerce site and scrolls down the page using keyboard action

Starting URL: https://demo.nopcommerce.com/

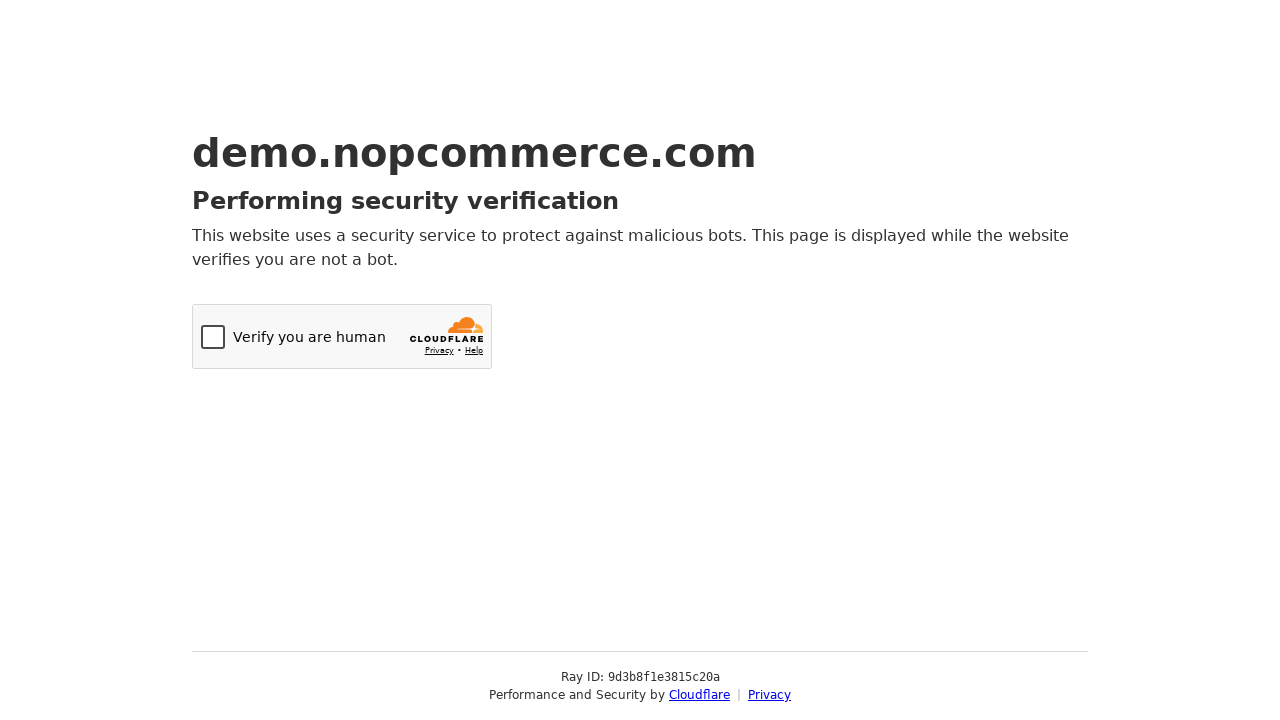

Navigated to demo e-commerce site
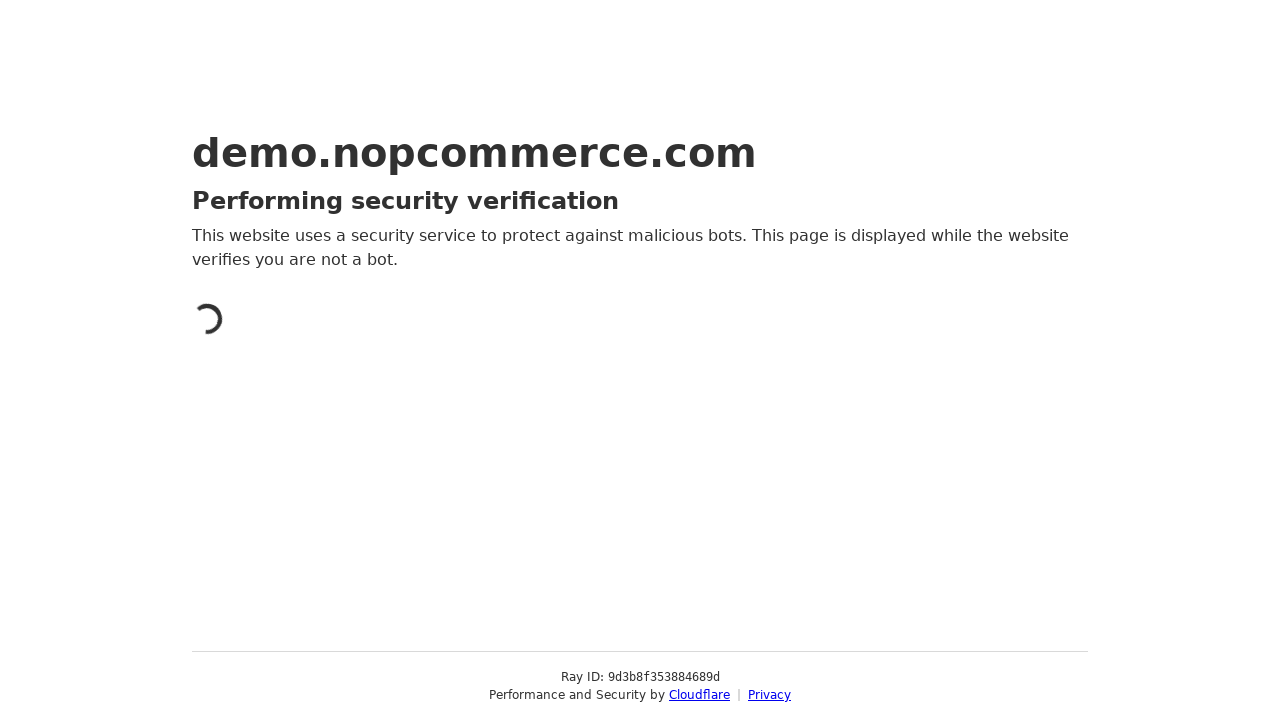

Scrolled down the page using PAGE_DOWN key
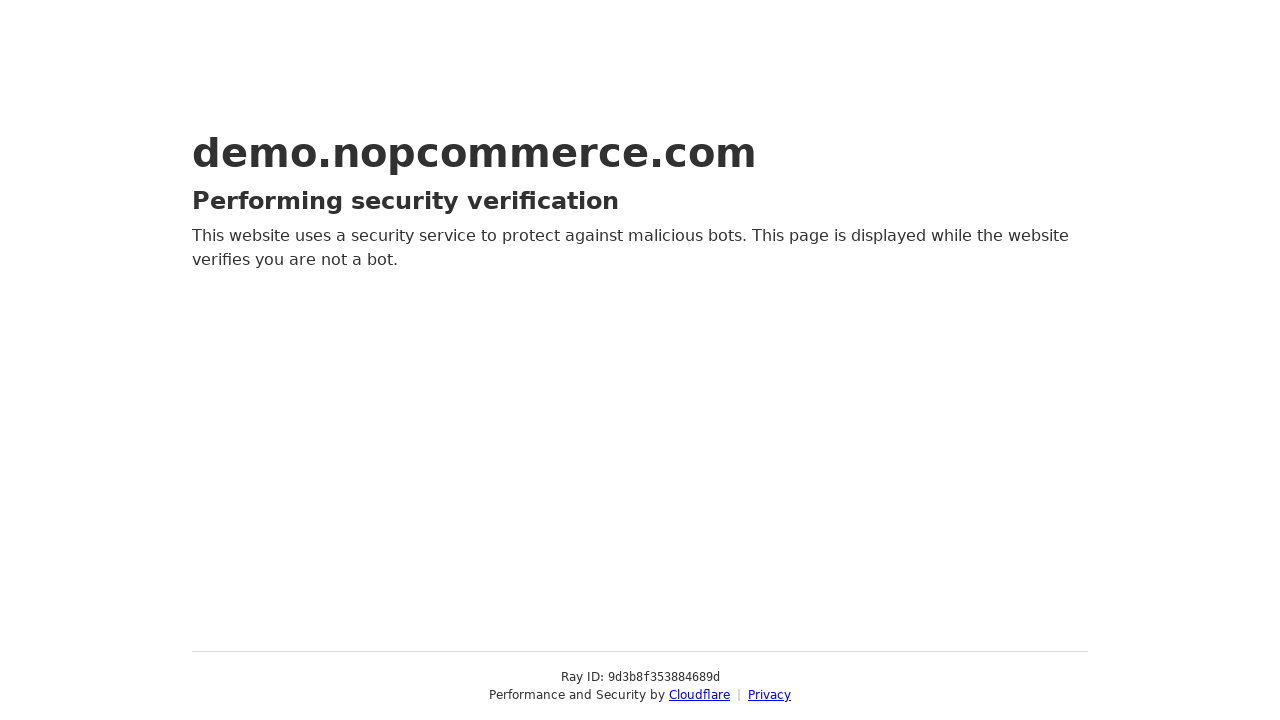

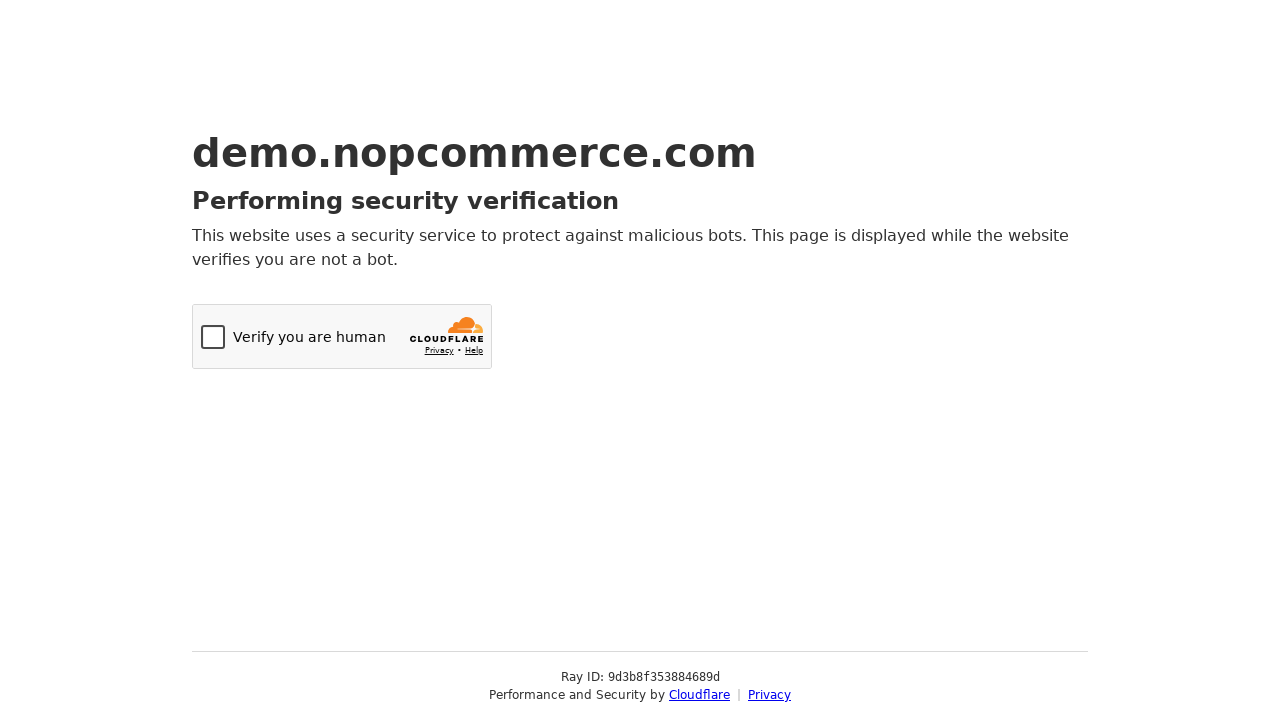